Tests checkbox functionality by navigating to a checkboxes page, finding all checkbox elements, and verifying their checked states using both attribute lookup and isSelected methods.

Starting URL: http://the-internet.herokuapp.com/checkboxes

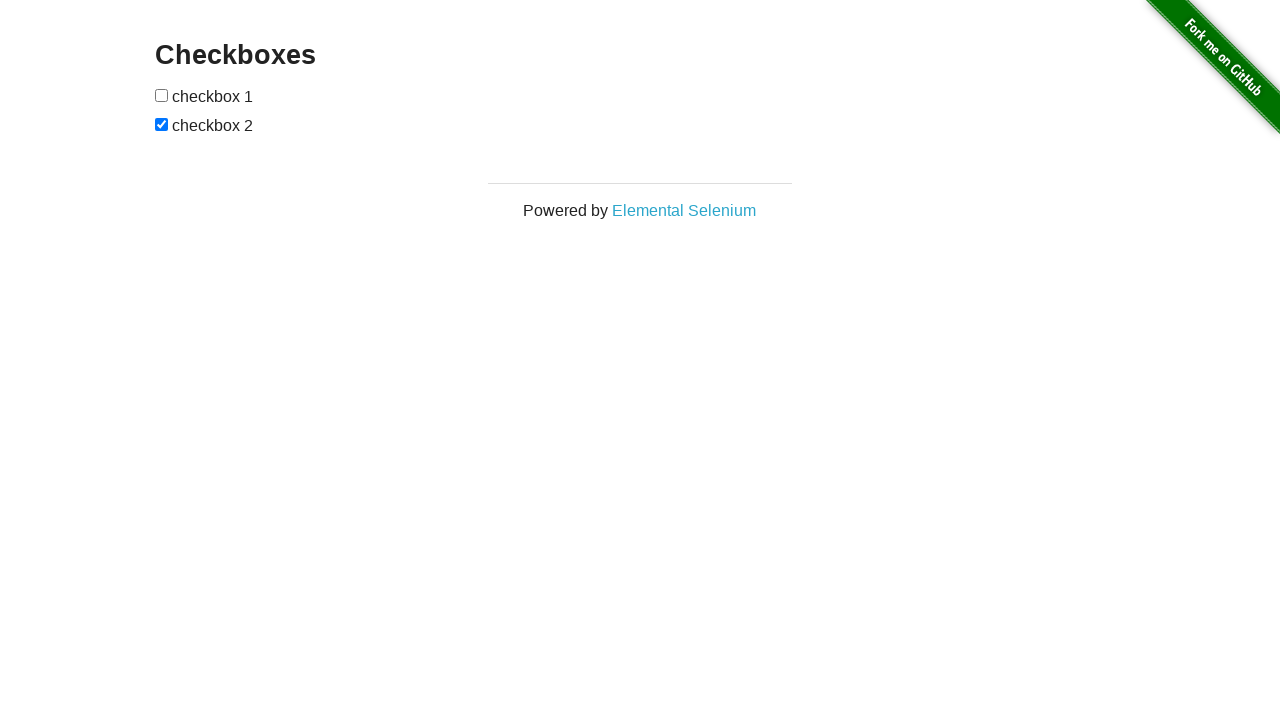

Navigated to checkboxes page
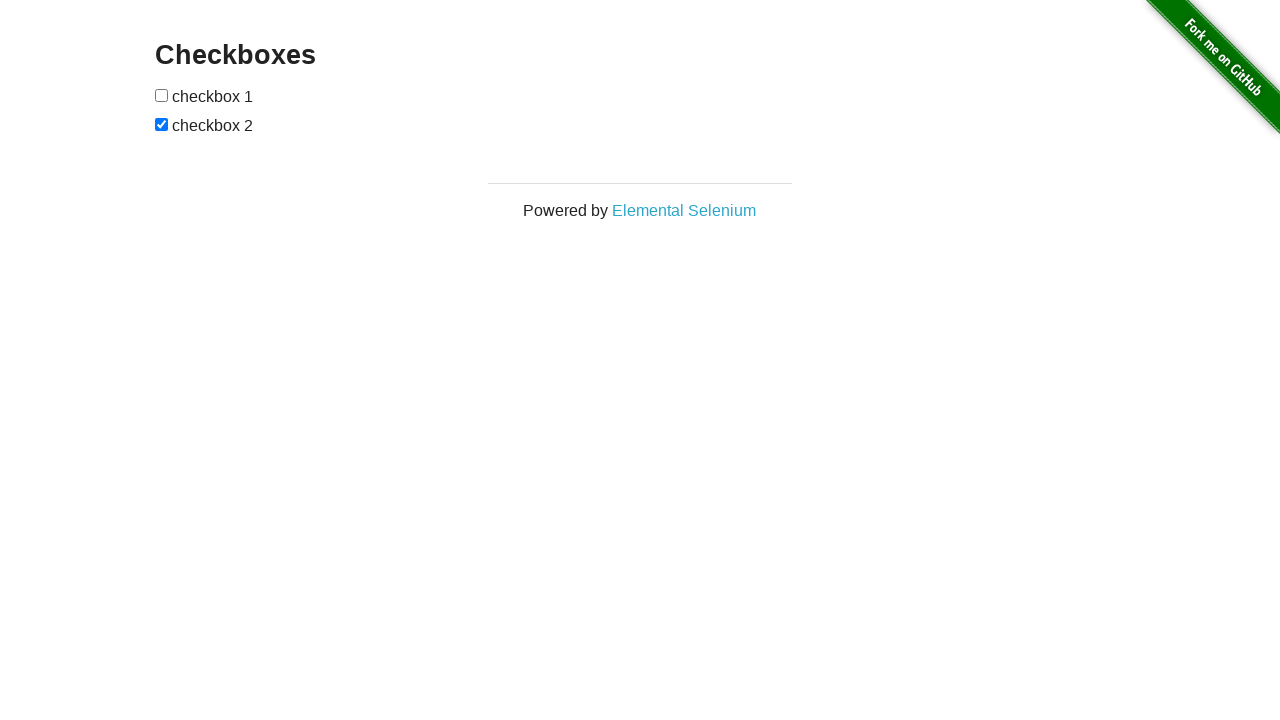

Located all checkbox elements on the page
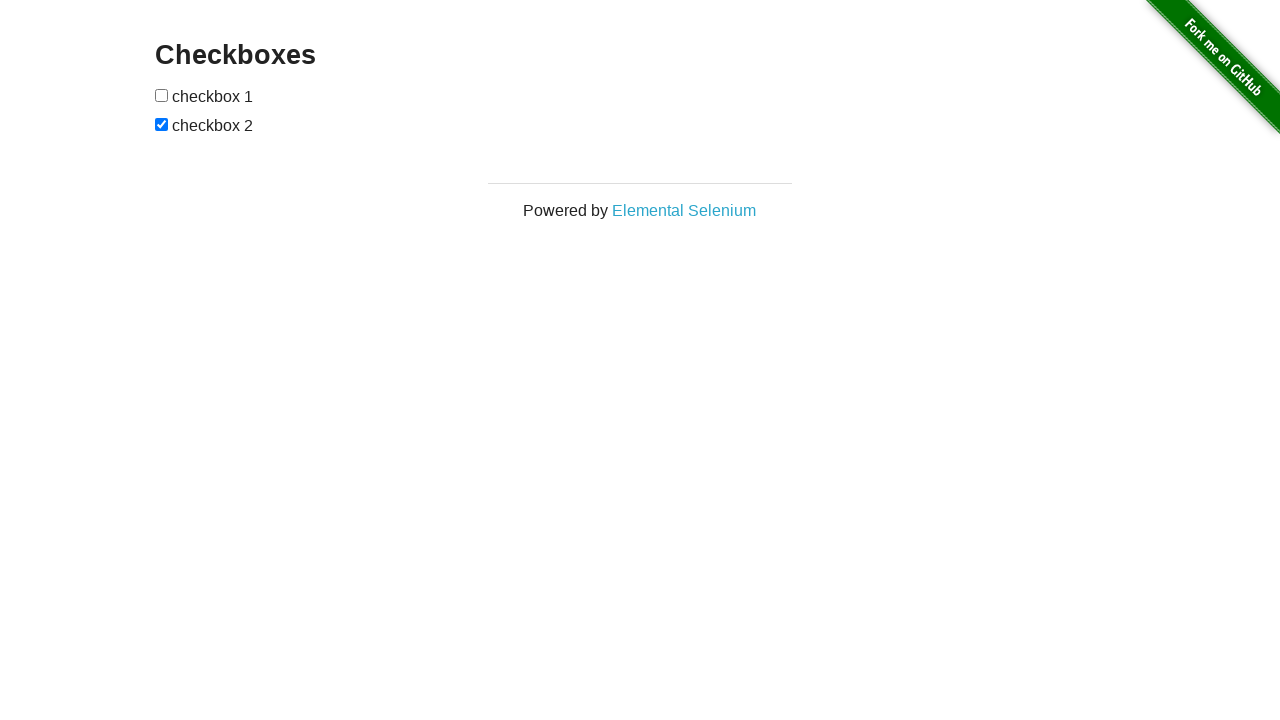

Waited for first checkbox to be present
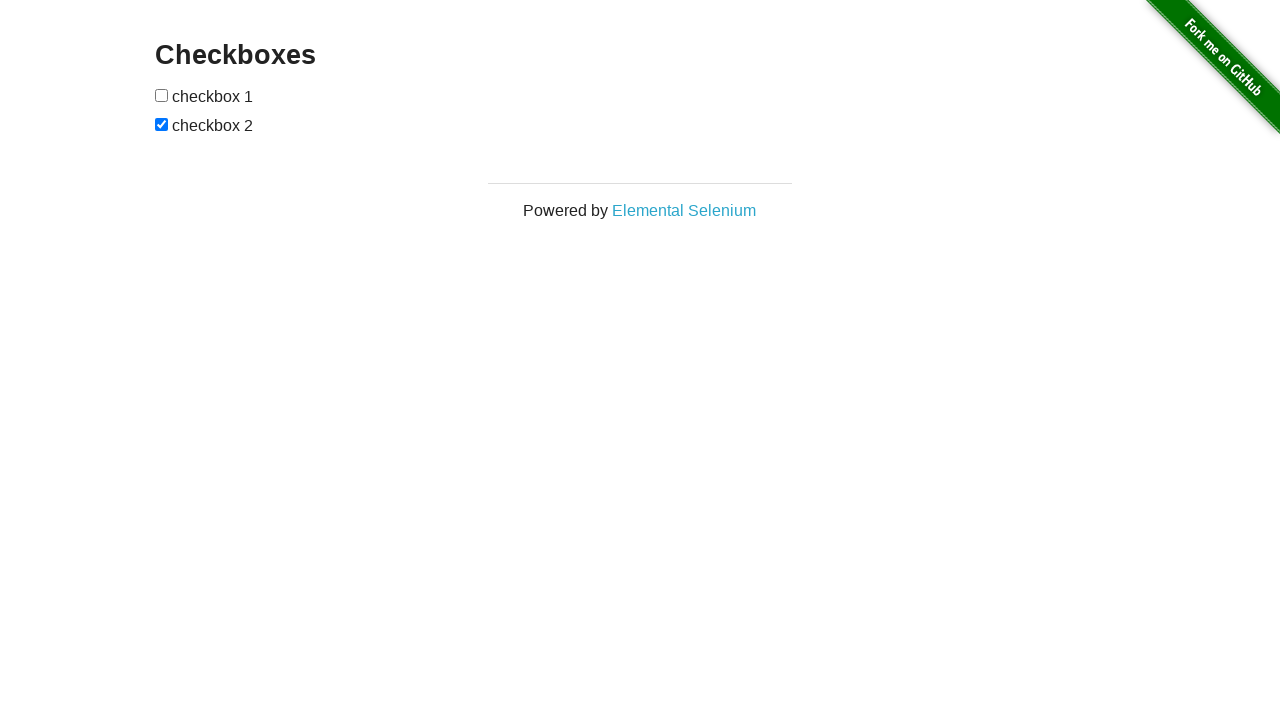

Retrieved checkbox count: 2 checkboxes found
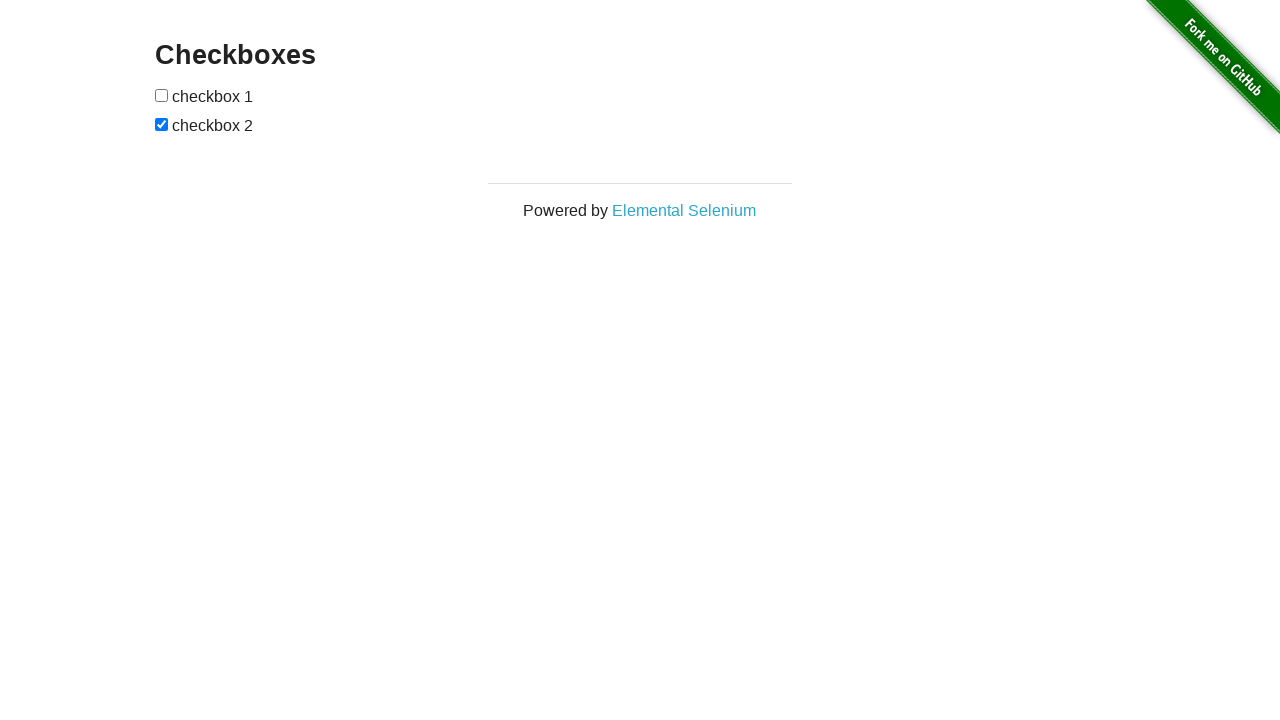

Verified that last checkbox is checked
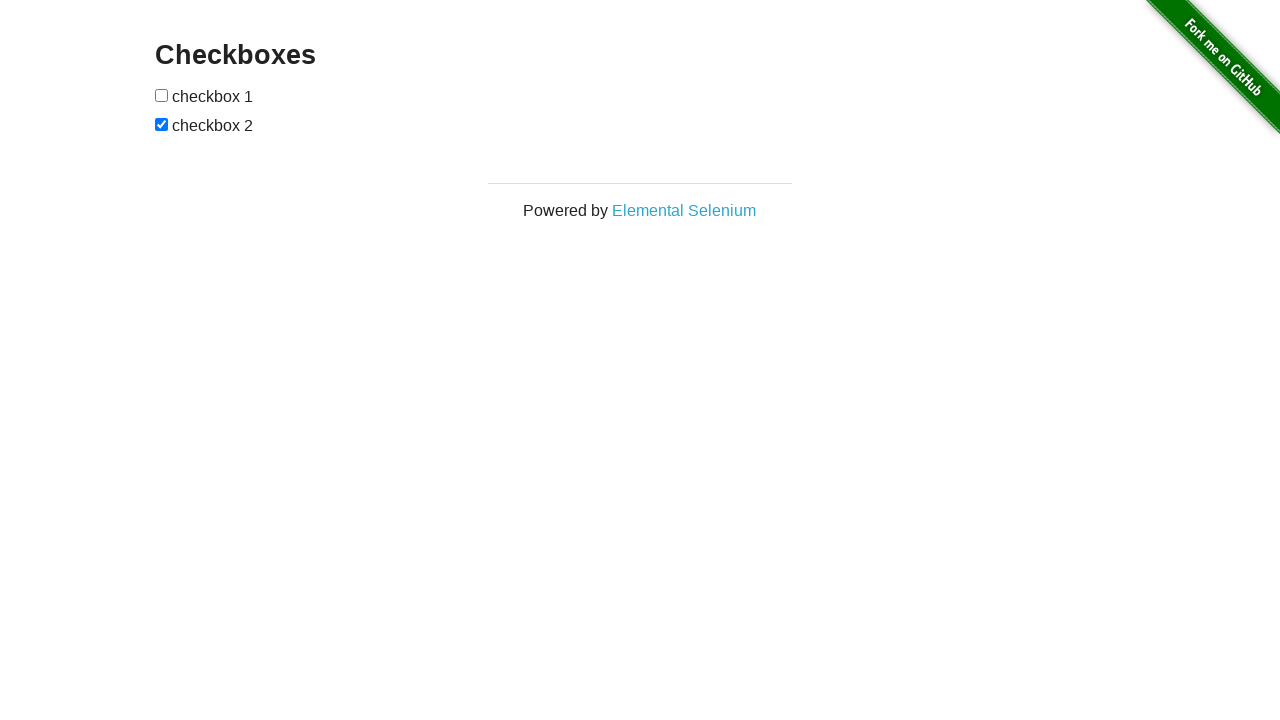

Verified that first checkbox is not checked
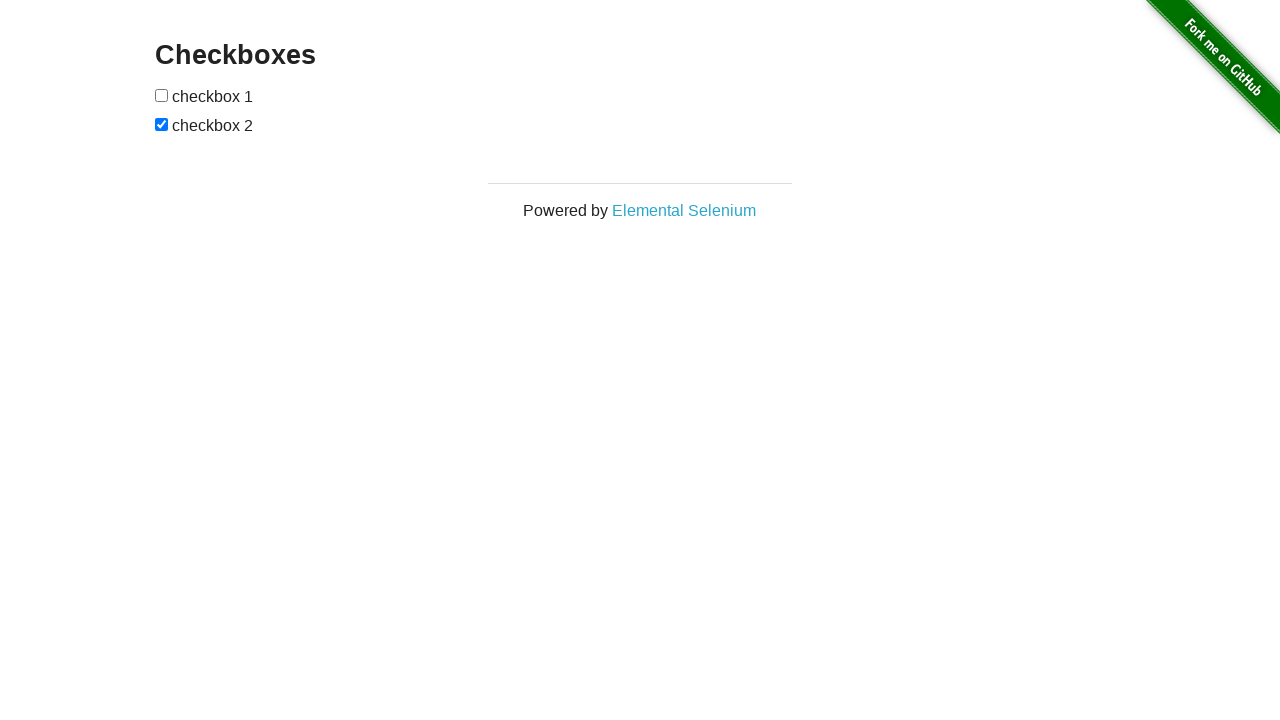

Clicked first checkbox to check it at (162, 95) on input[type="checkbox"] >> nth=0
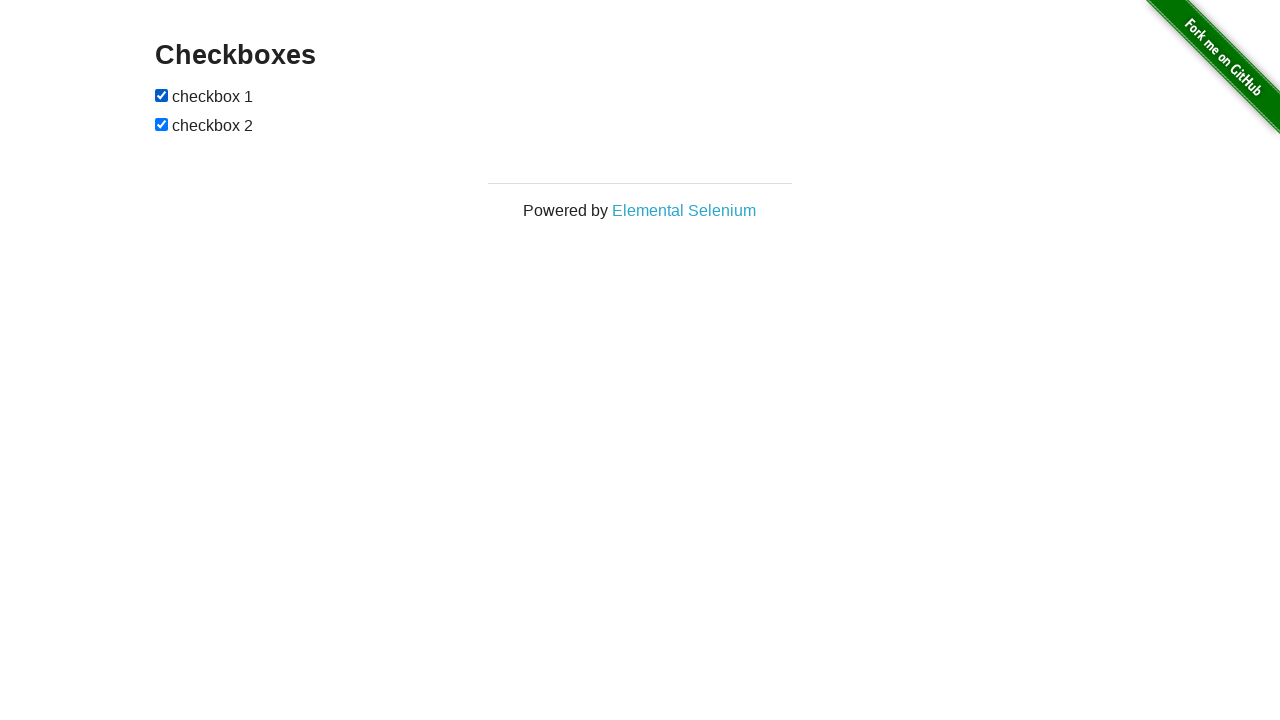

Verified that first checkbox is now checked after clicking
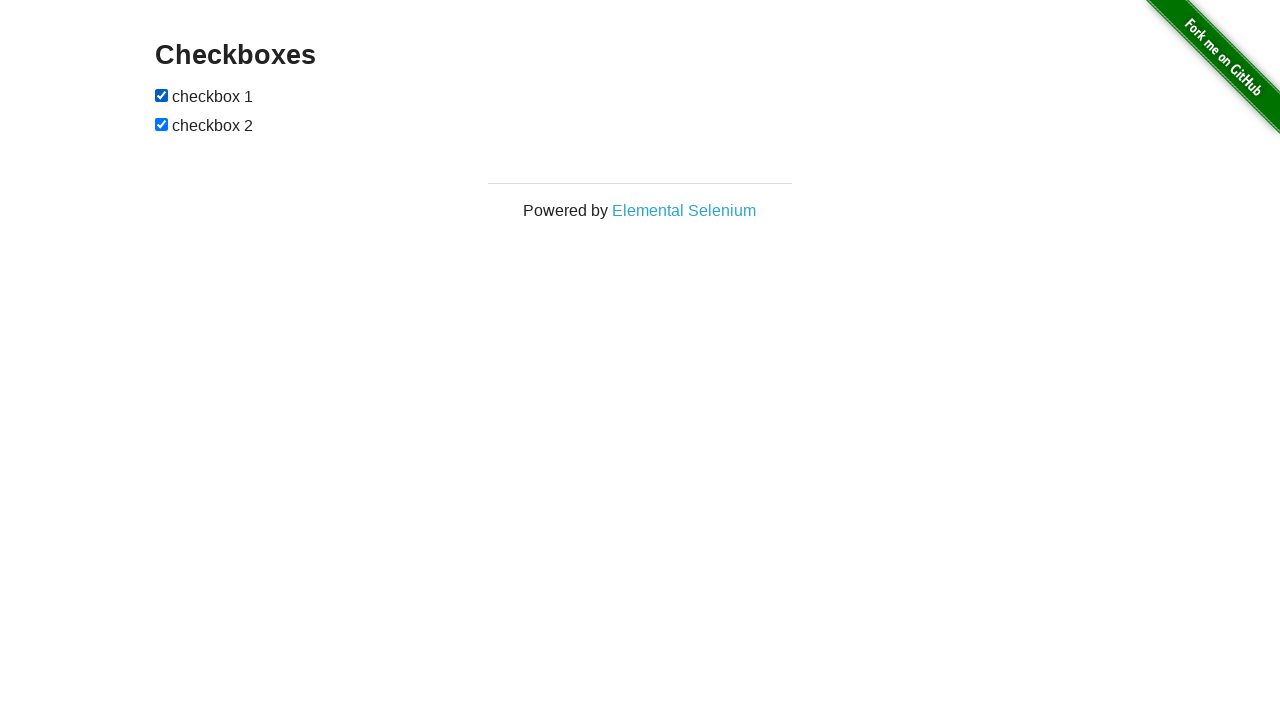

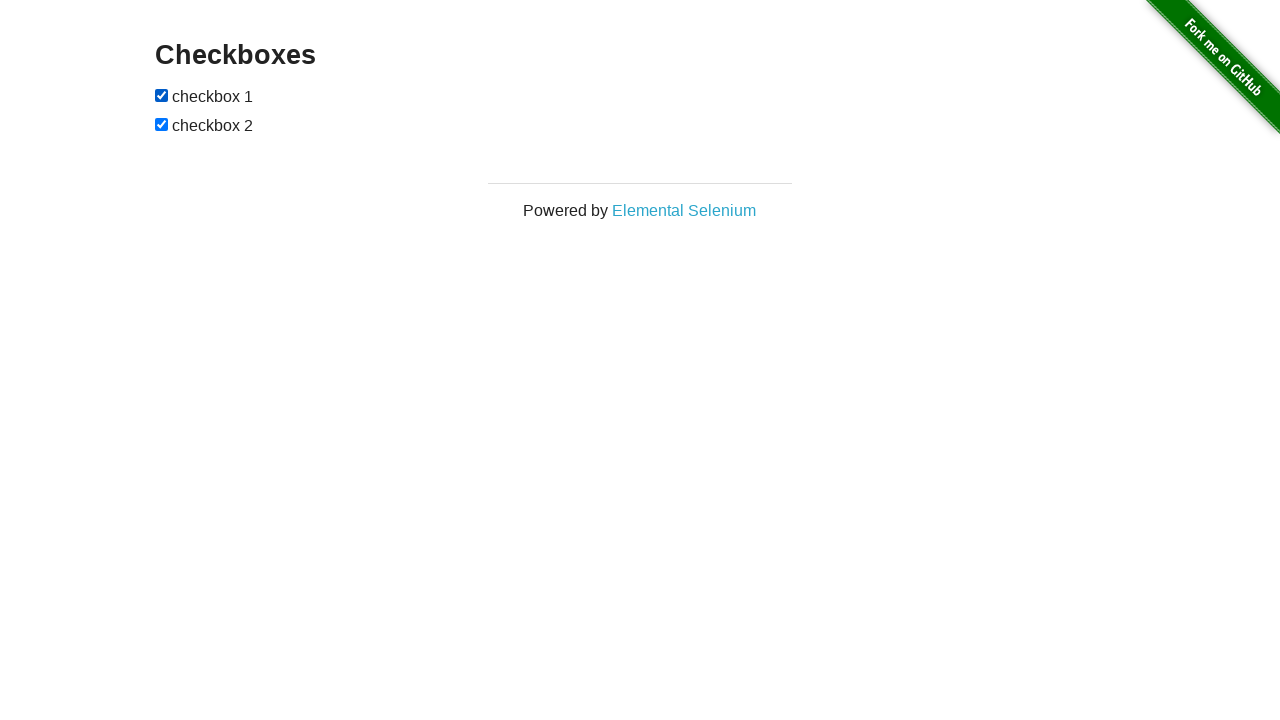